Tests the subscription functionality on the Cart page by entering an email address and verifying the success message.

Starting URL: https://automationexercise.com/

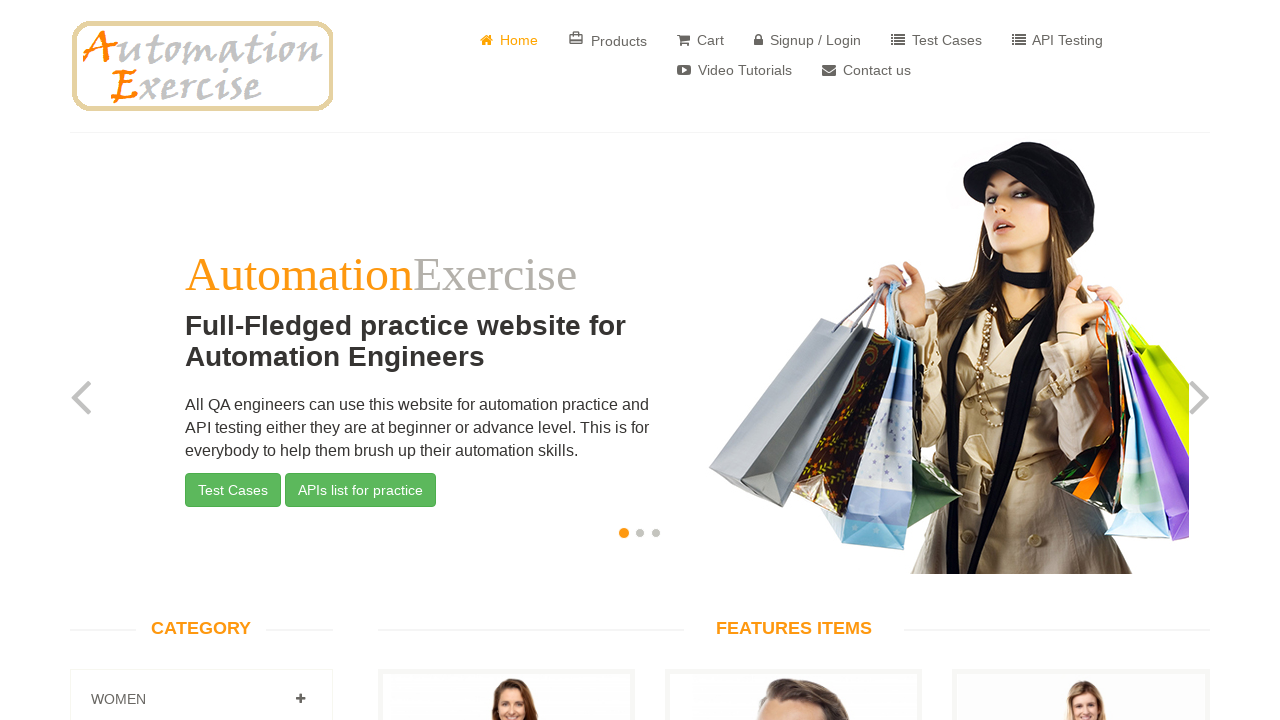

Verified home page is visible with Home link
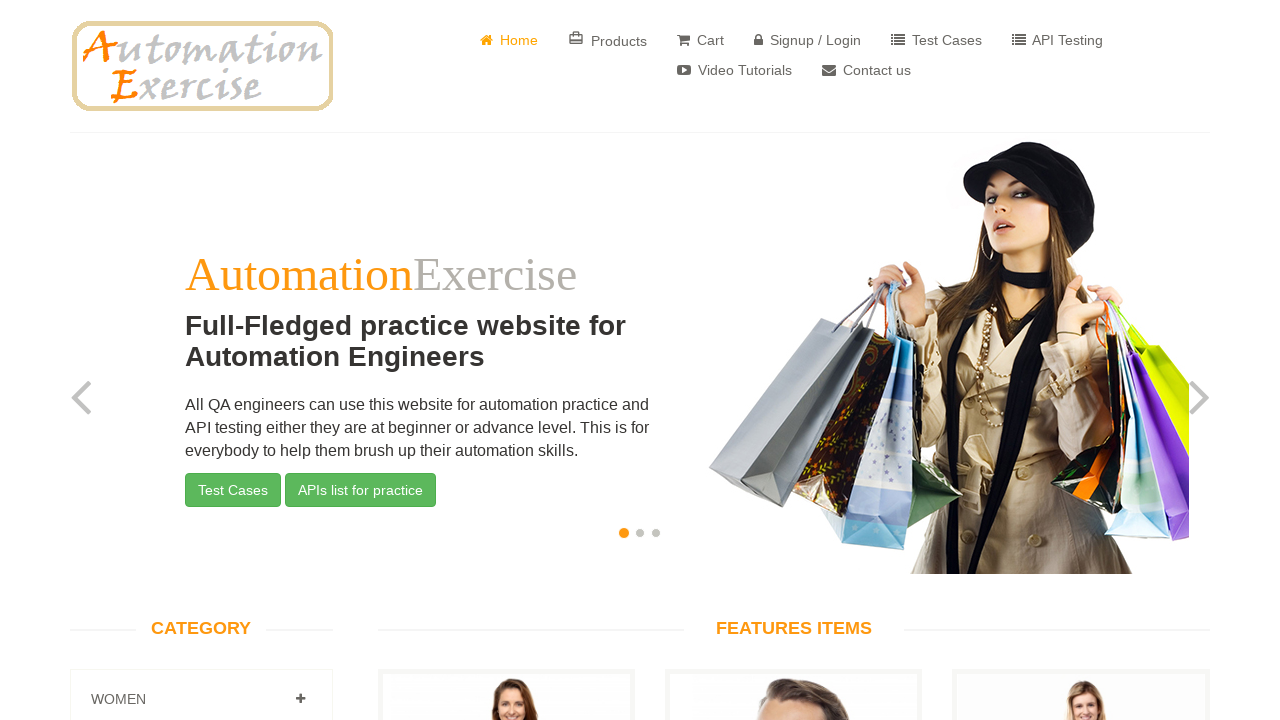

Clicked Cart button to navigate to cart page at (700, 40) on a:has-text('Cart')
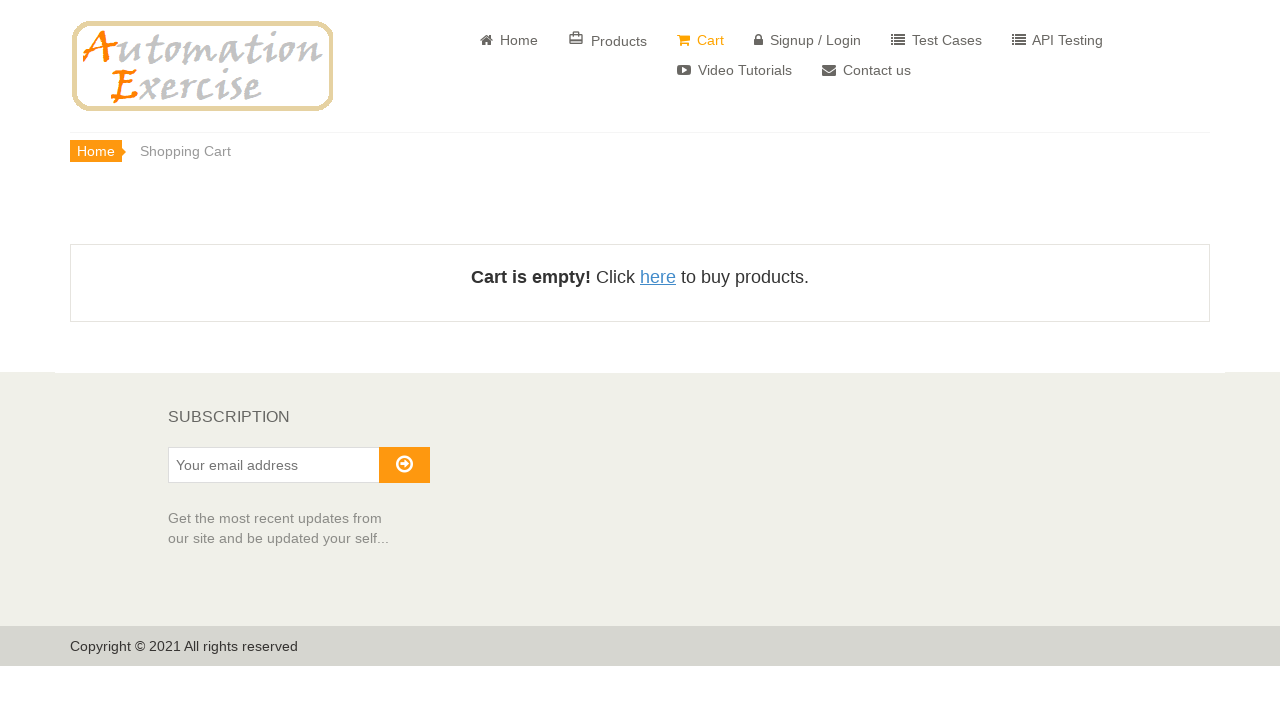

Verified Subscription heading is visible on Cart page
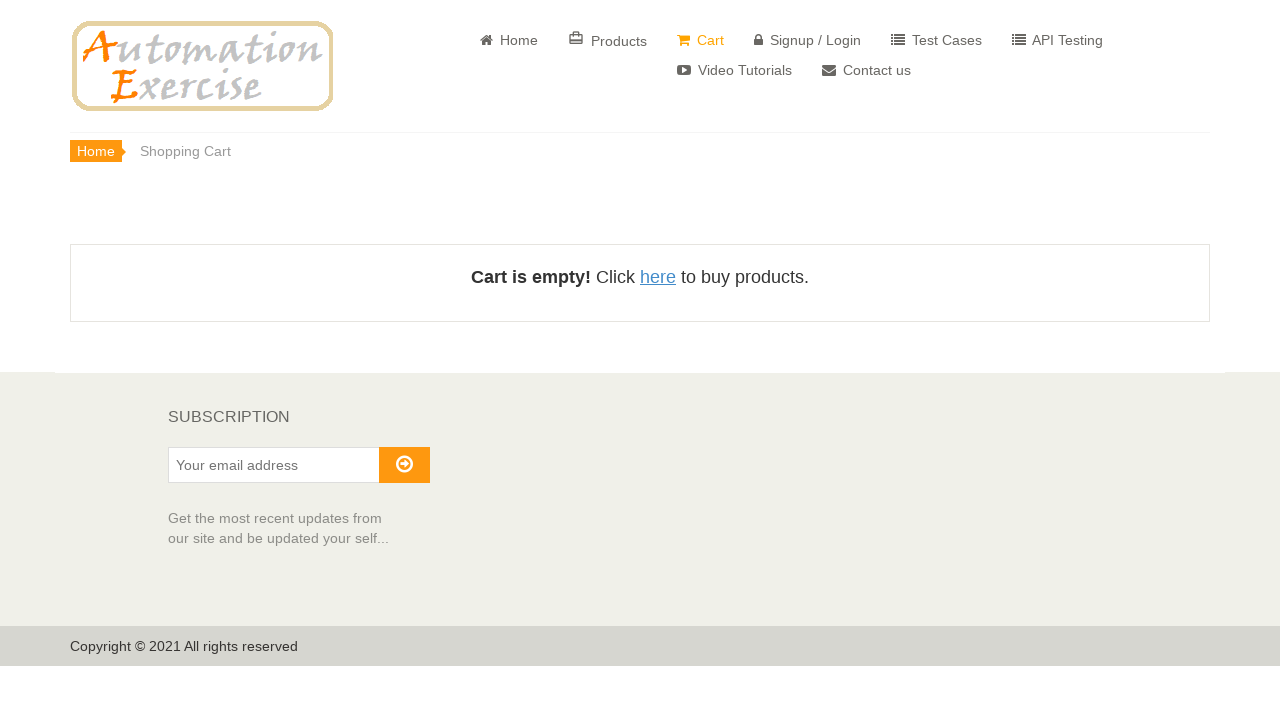

Entered email address 'testsubscriber247@gmail.com' in subscription input field on input[placeholder='Your email address']
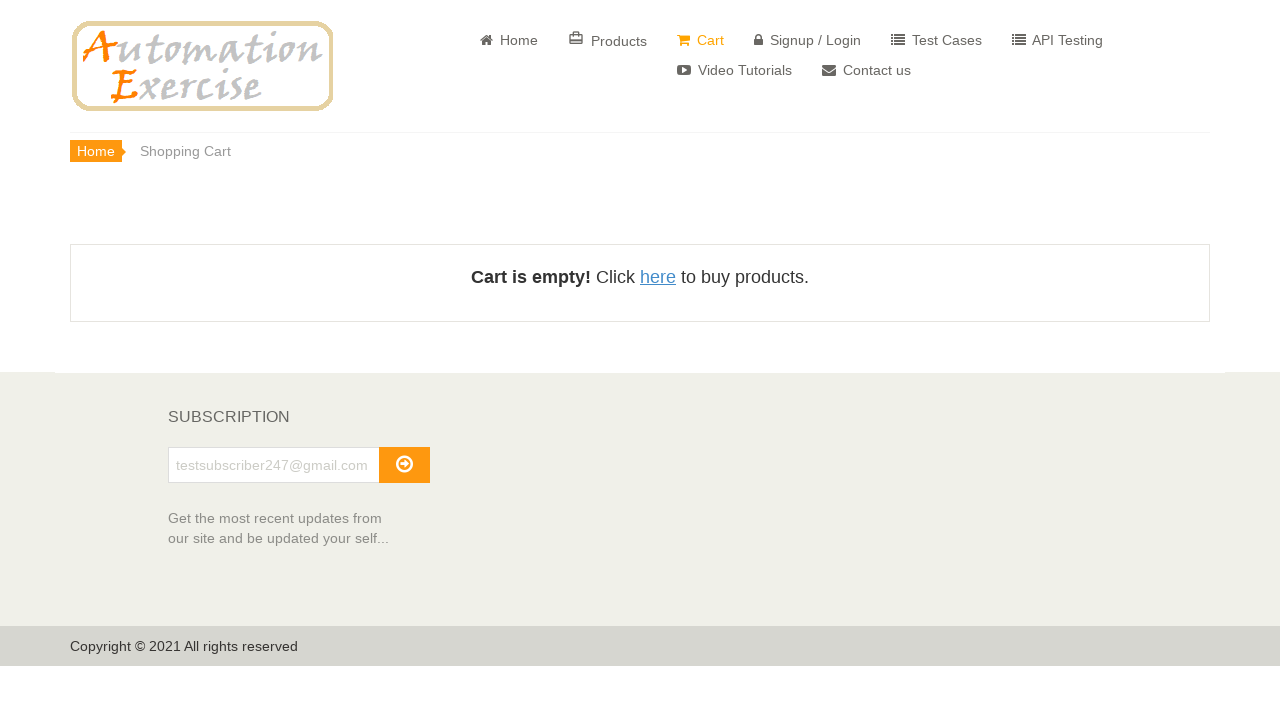

Clicked subscribe button to submit email subscription at (404, 465) on #subscribe
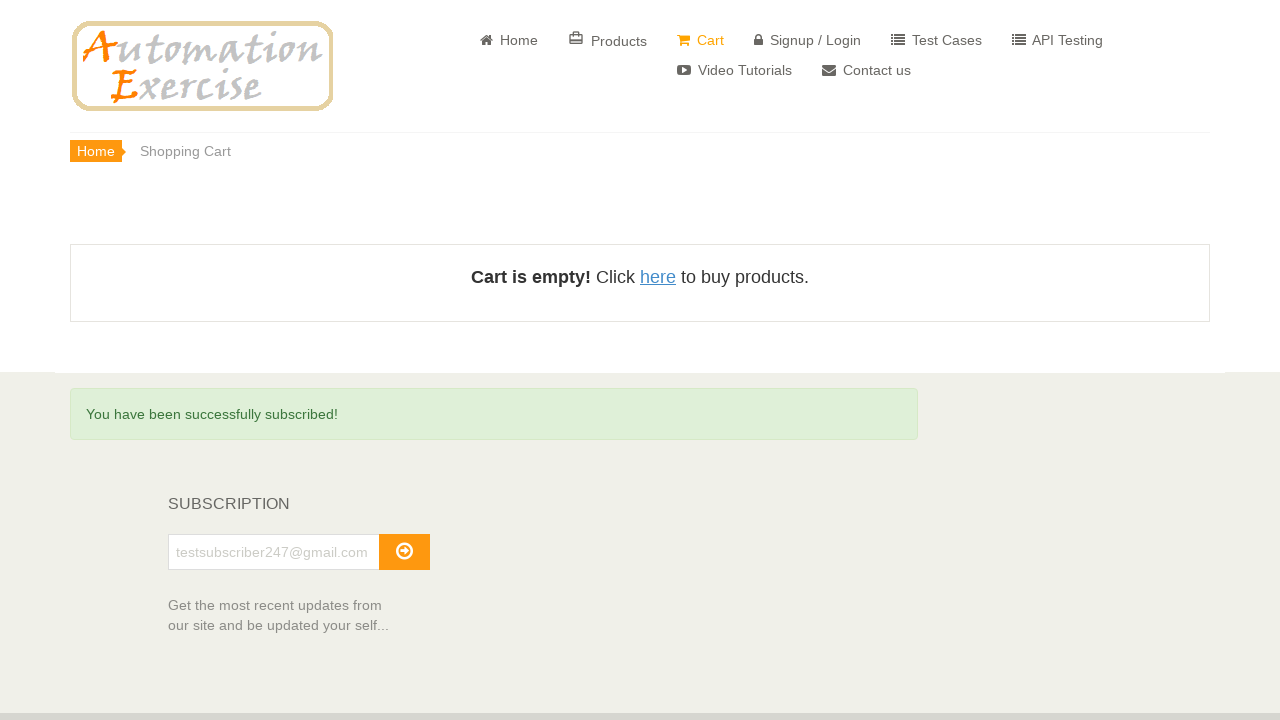

Verified subscription success message is displayed
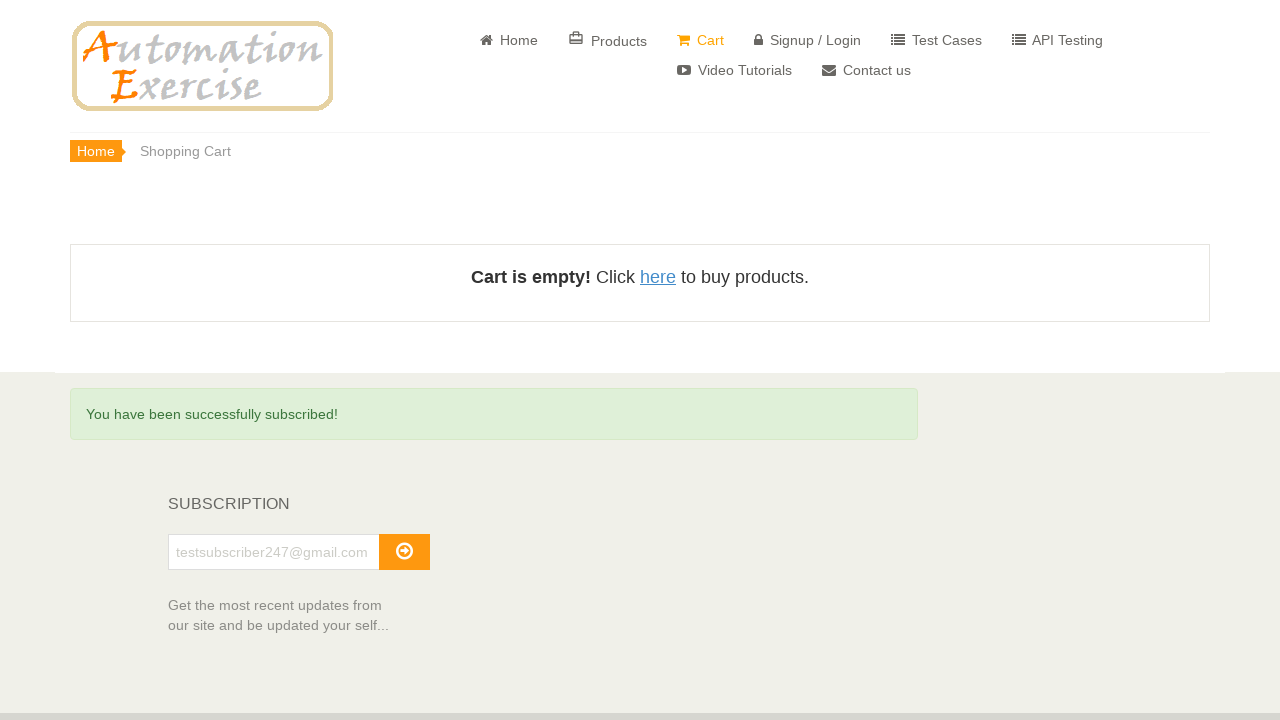

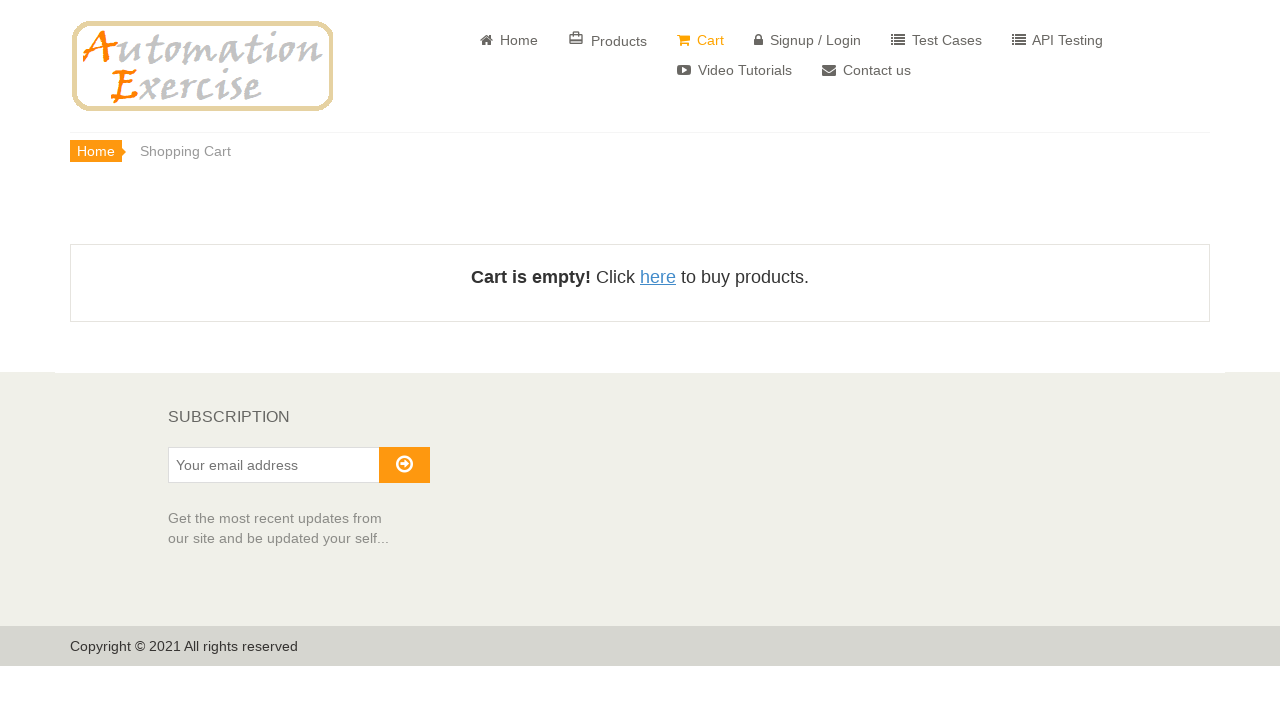